Clicks on About Us link in footer and verifies navigation

Starting URL: https://awesomeqa.com/ui/

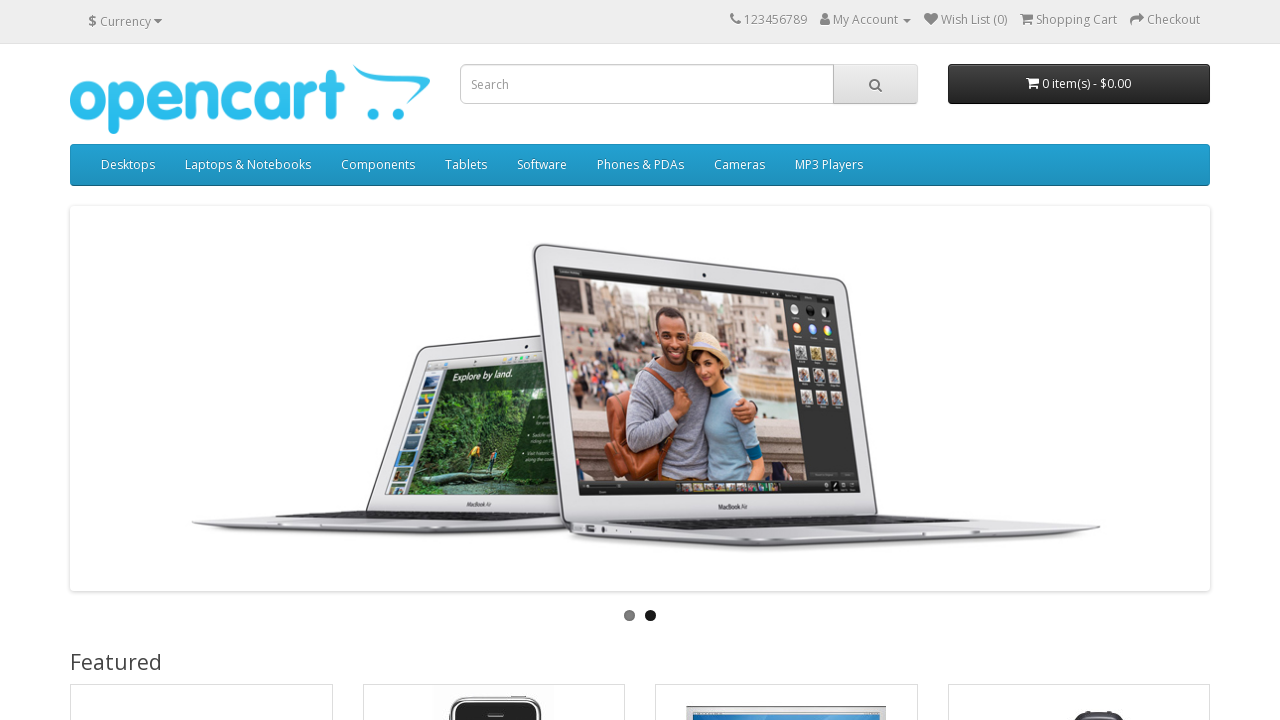

Clicked About Us link in footer at (96, 548) on xpath=/html/body/footer/div/div/div[1]/ul/li[1]/a
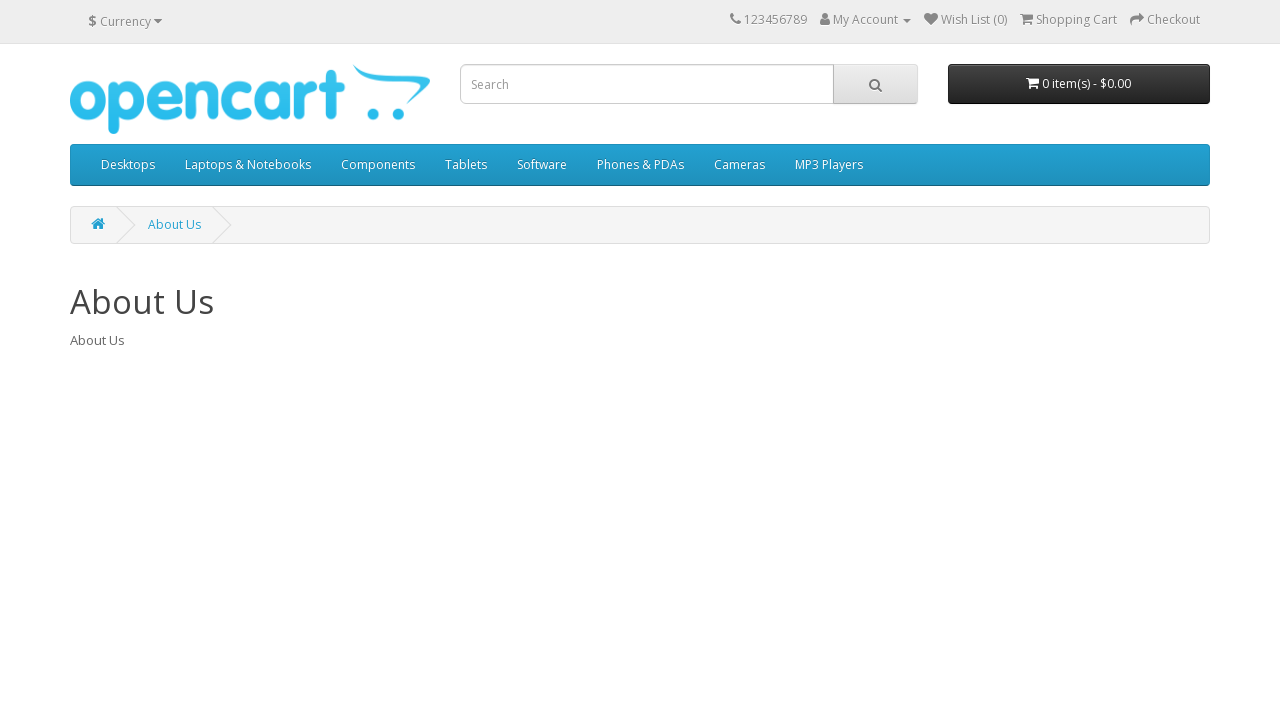

Verified page title is 'About Us'
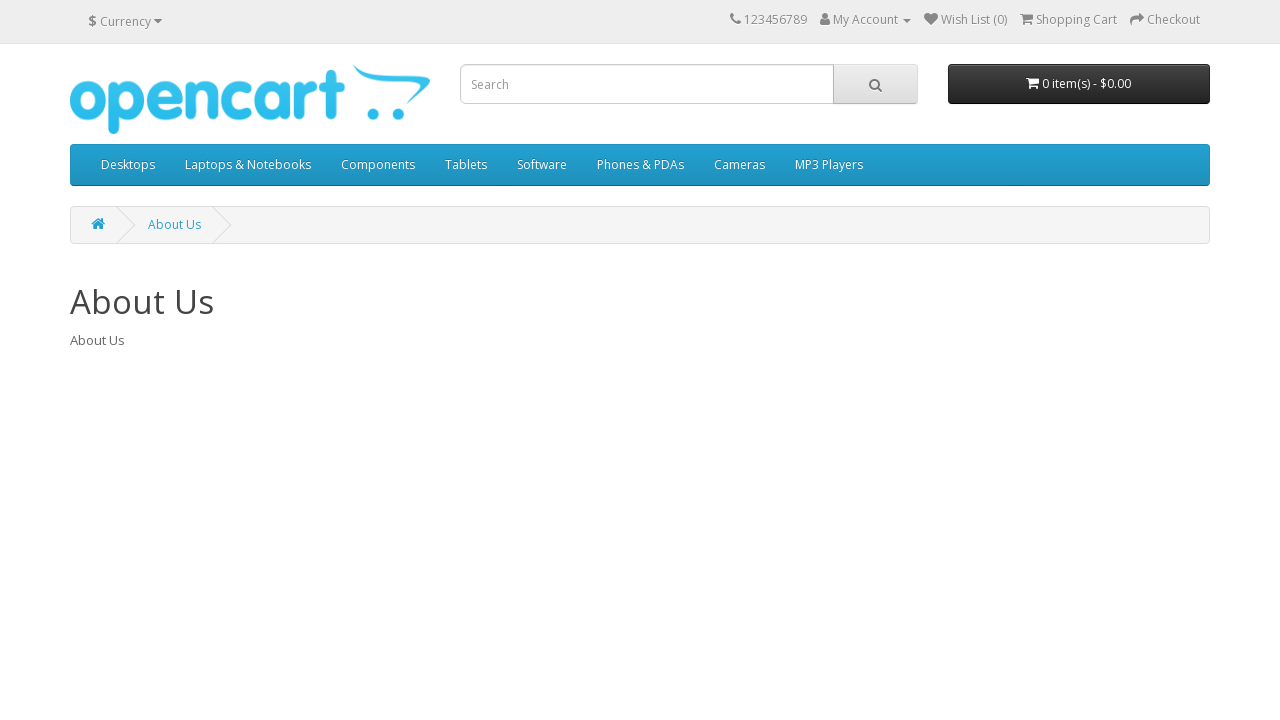

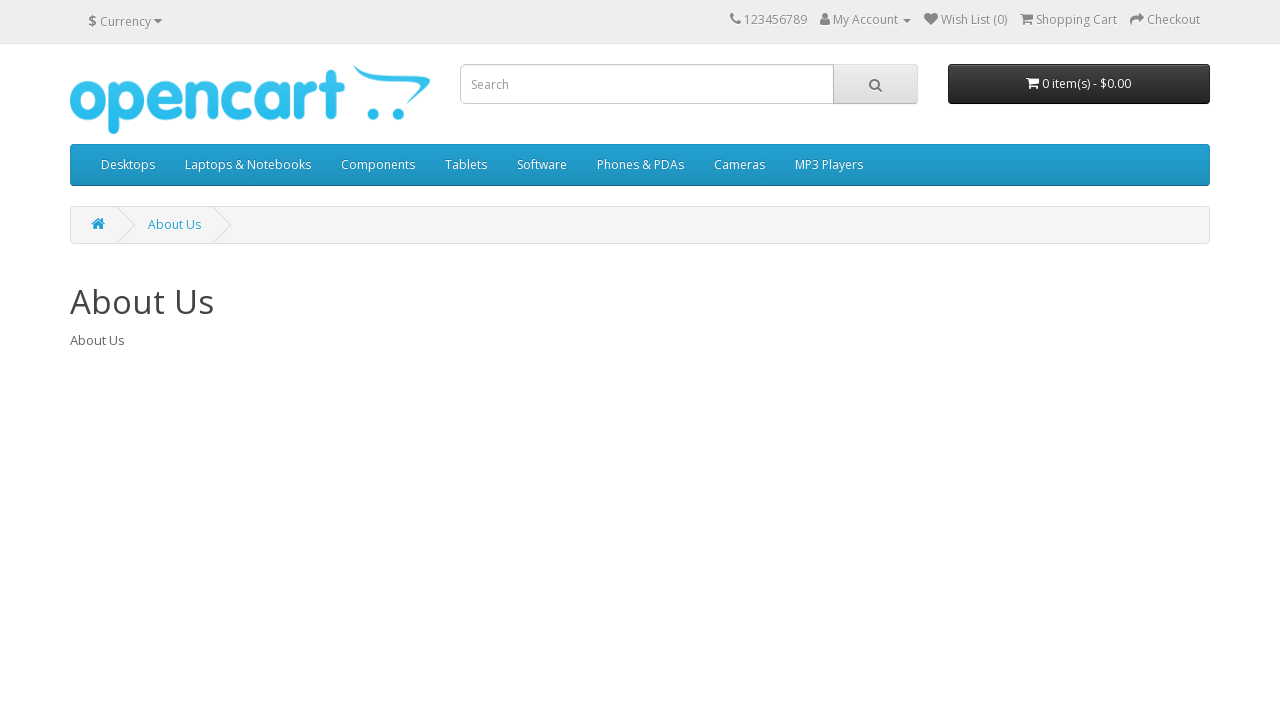